Navigates to the Mercury Travels homepage and verifies the page loads successfully. The original script measured page load time.

Starting URL: https://www.mercurytravels.co.in

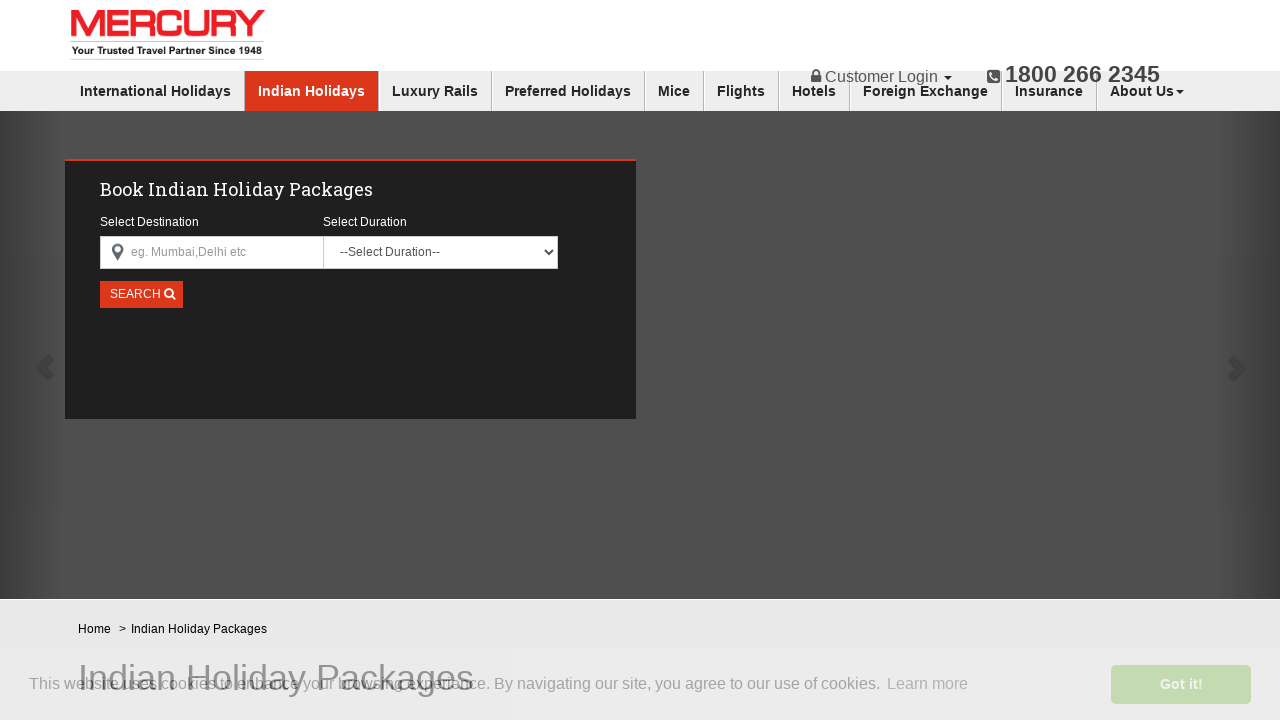

Page DOM content loaded successfully
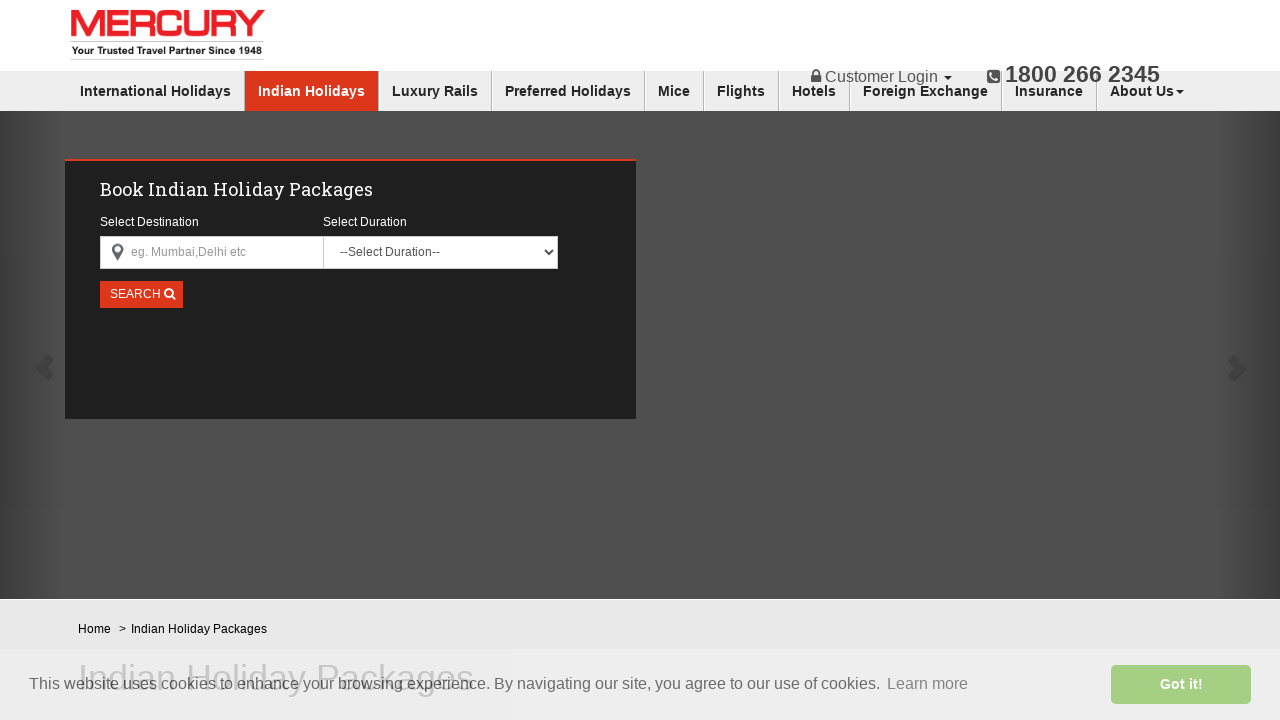

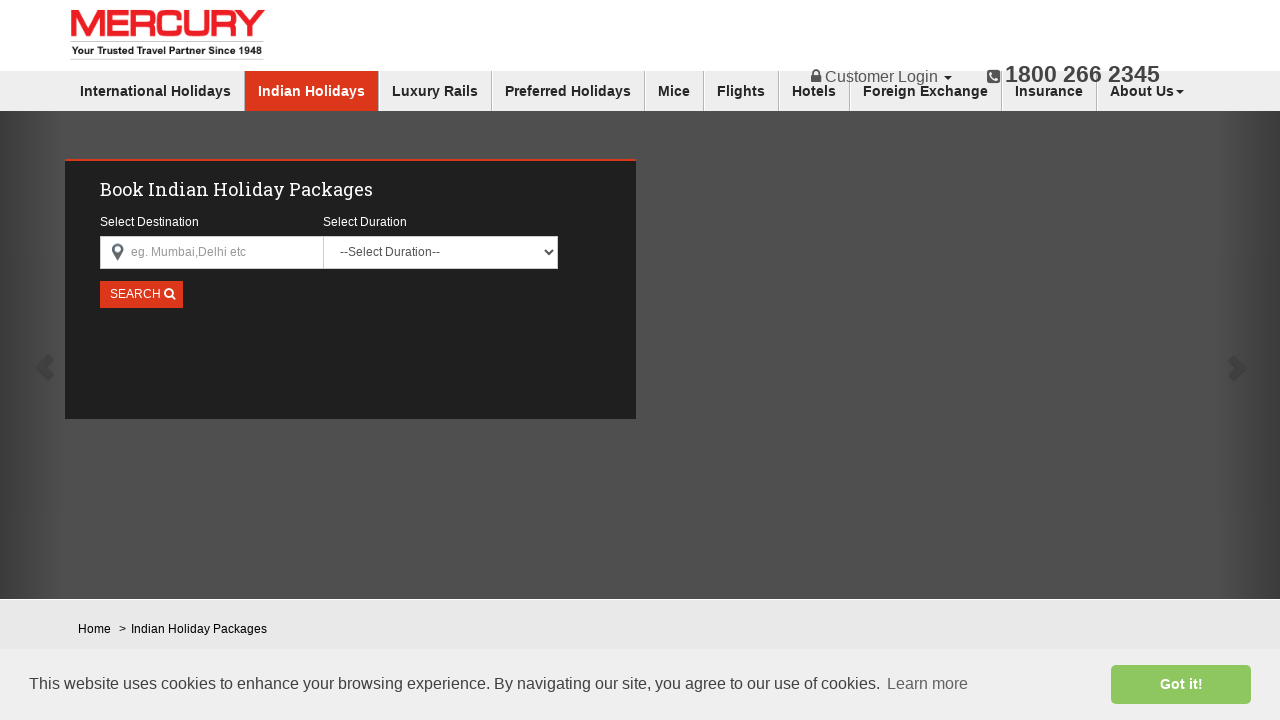